Tests interacting with a slider element by dragging it to change its value

Starting URL: https://practice-automation.com/slider/

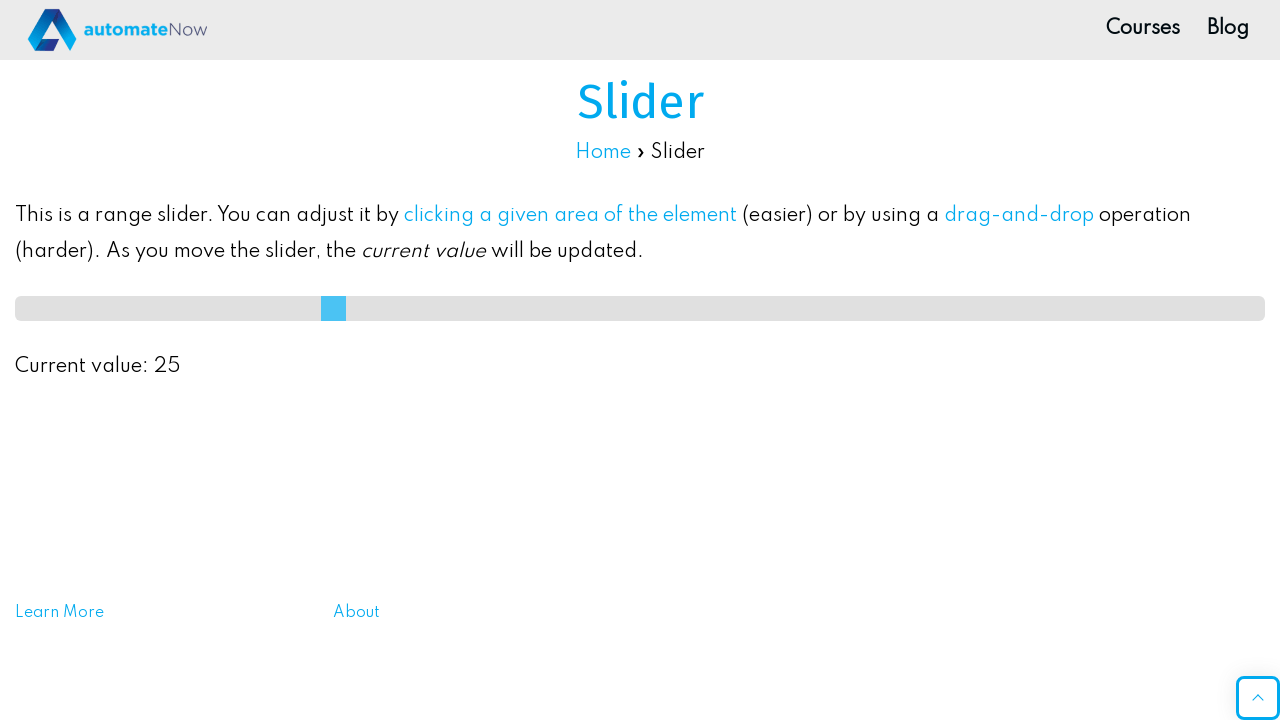

Located slider element with id 'slideMe'
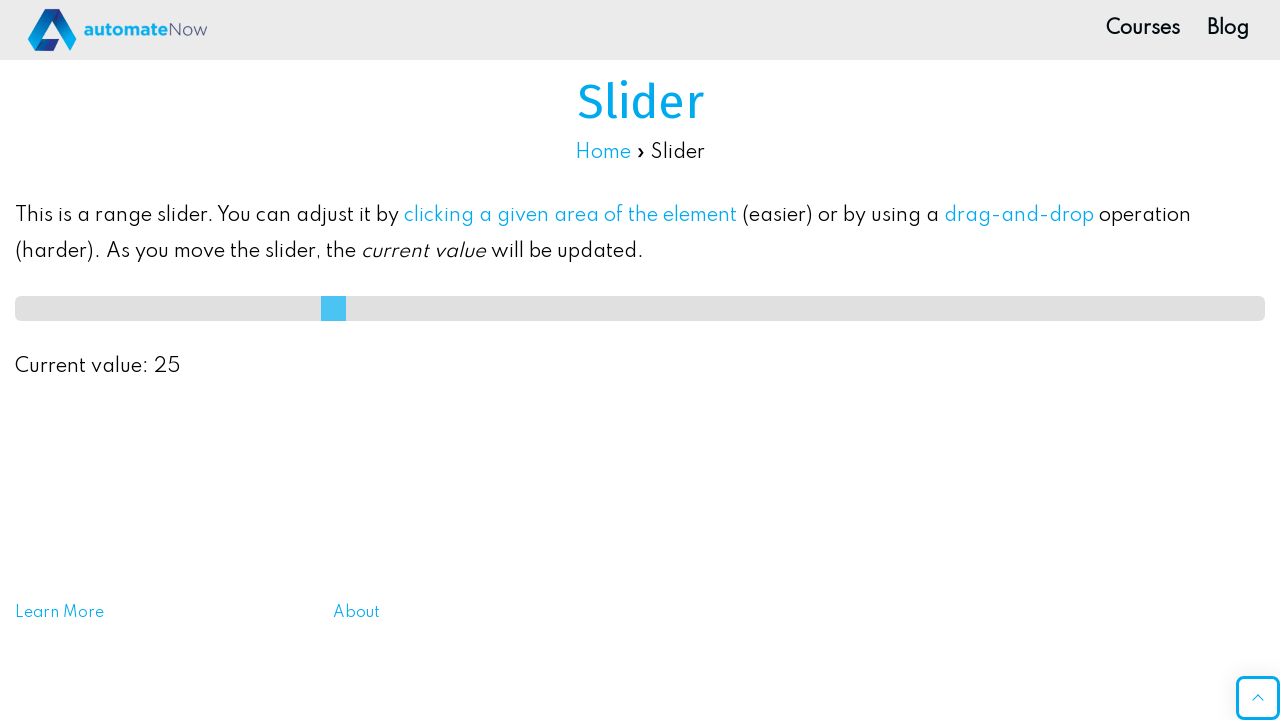

Retrieved slider bounding box dimensions
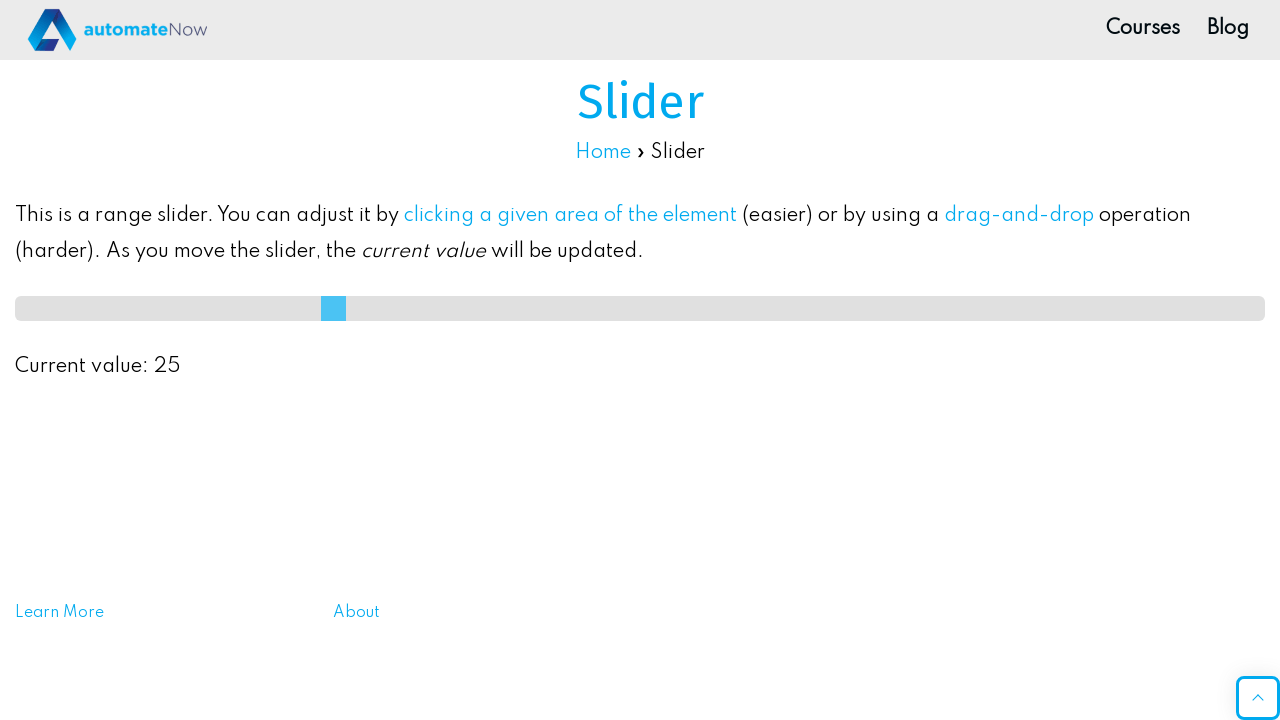

Moved mouse to center of slider at (640, 308)
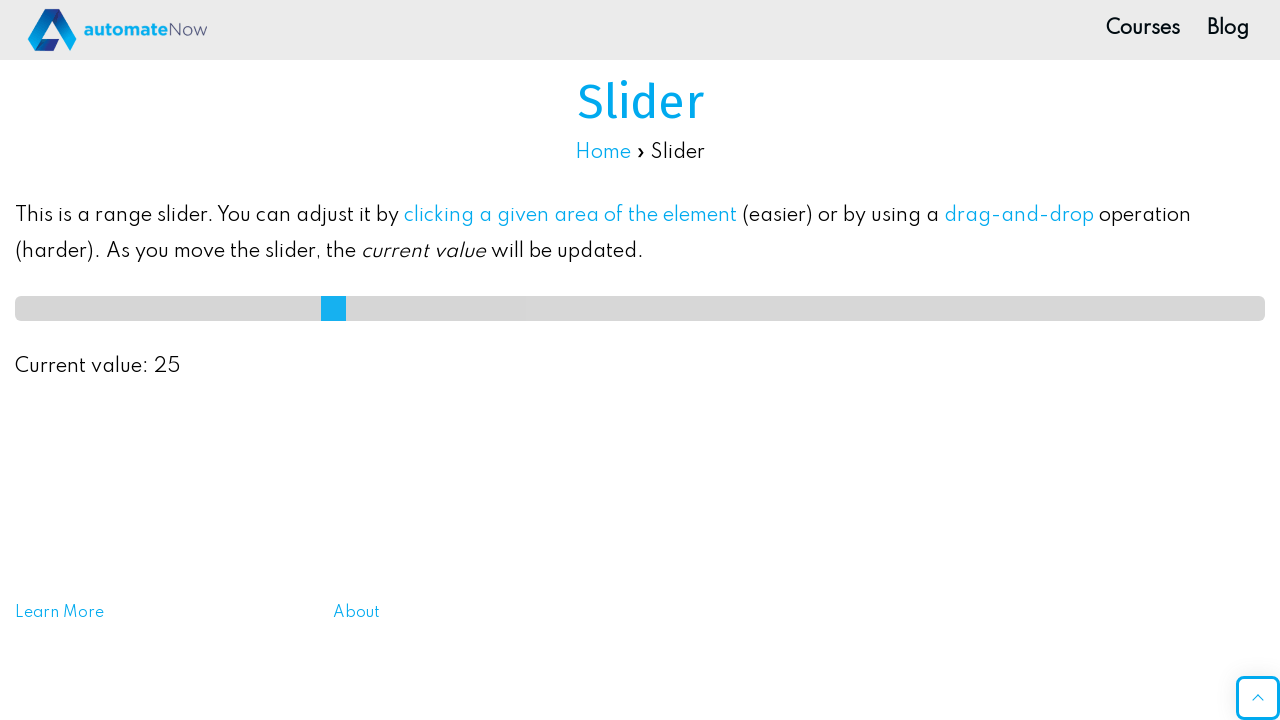

Pressed mouse button down on slider at (640, 308)
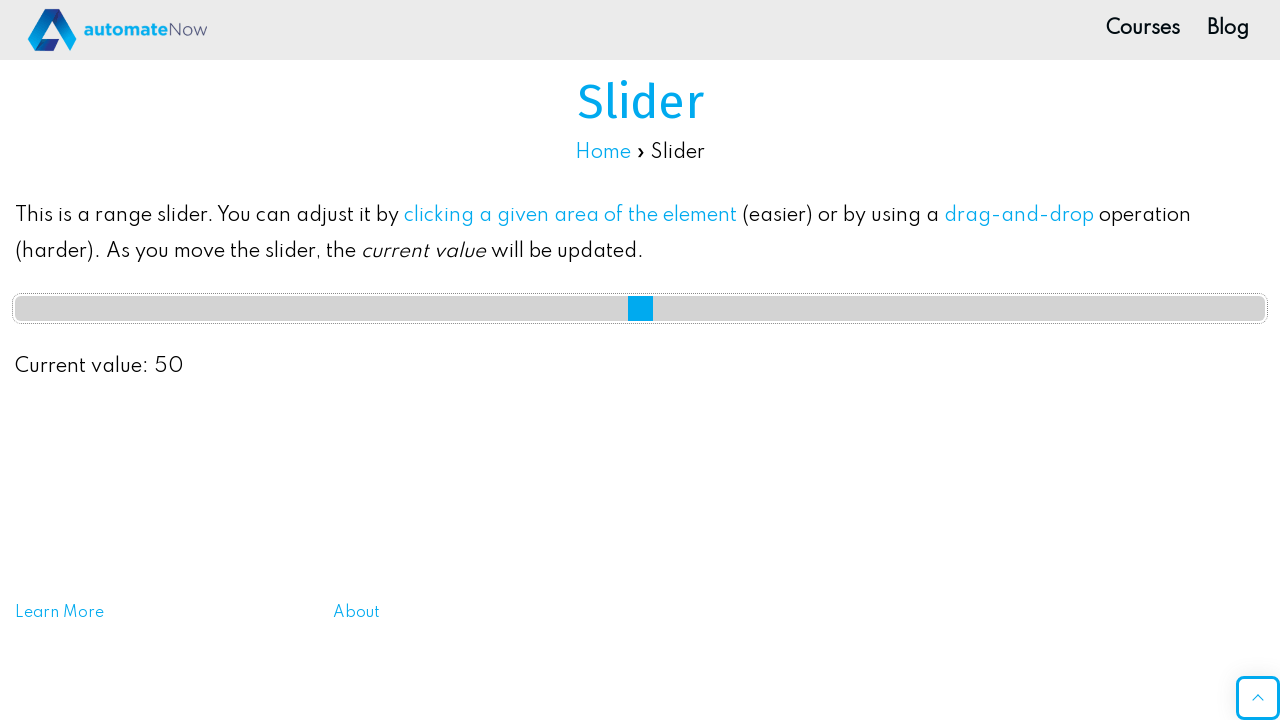

Dragged slider 50 pixels to the right at (690, 308)
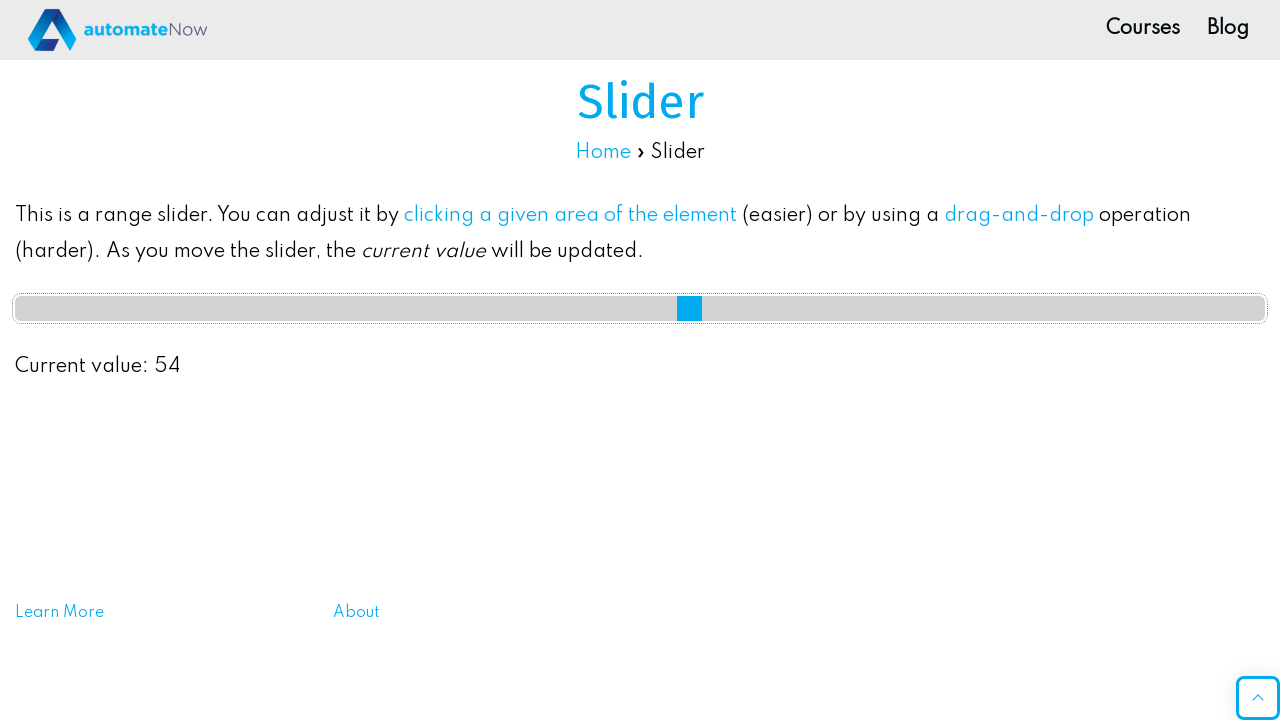

Released mouse button to complete drag action at (690, 308)
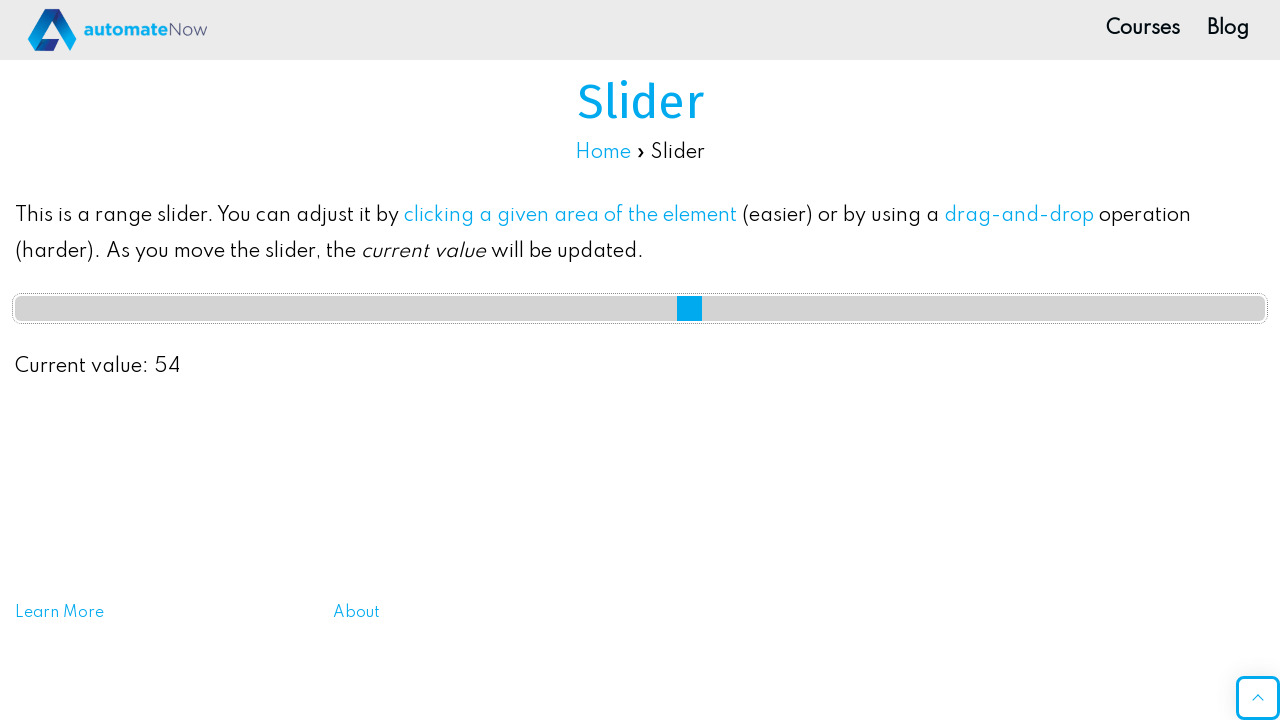

Waited for slider value element to update
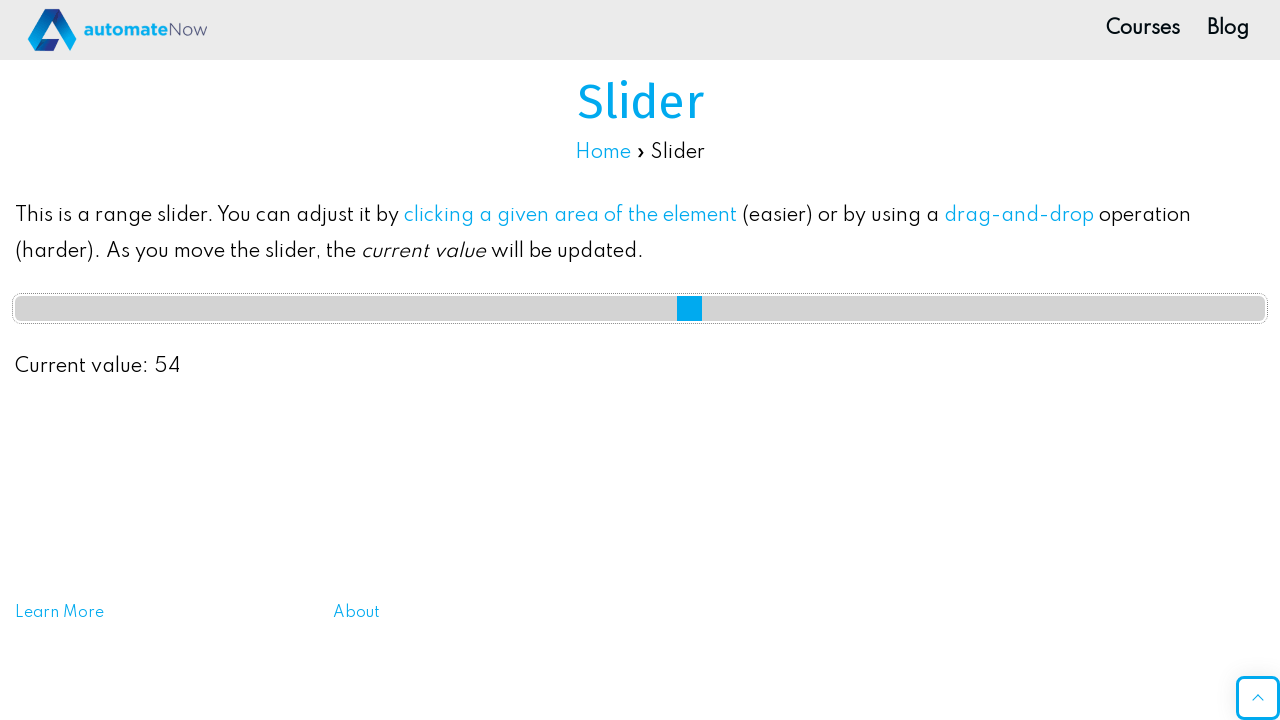

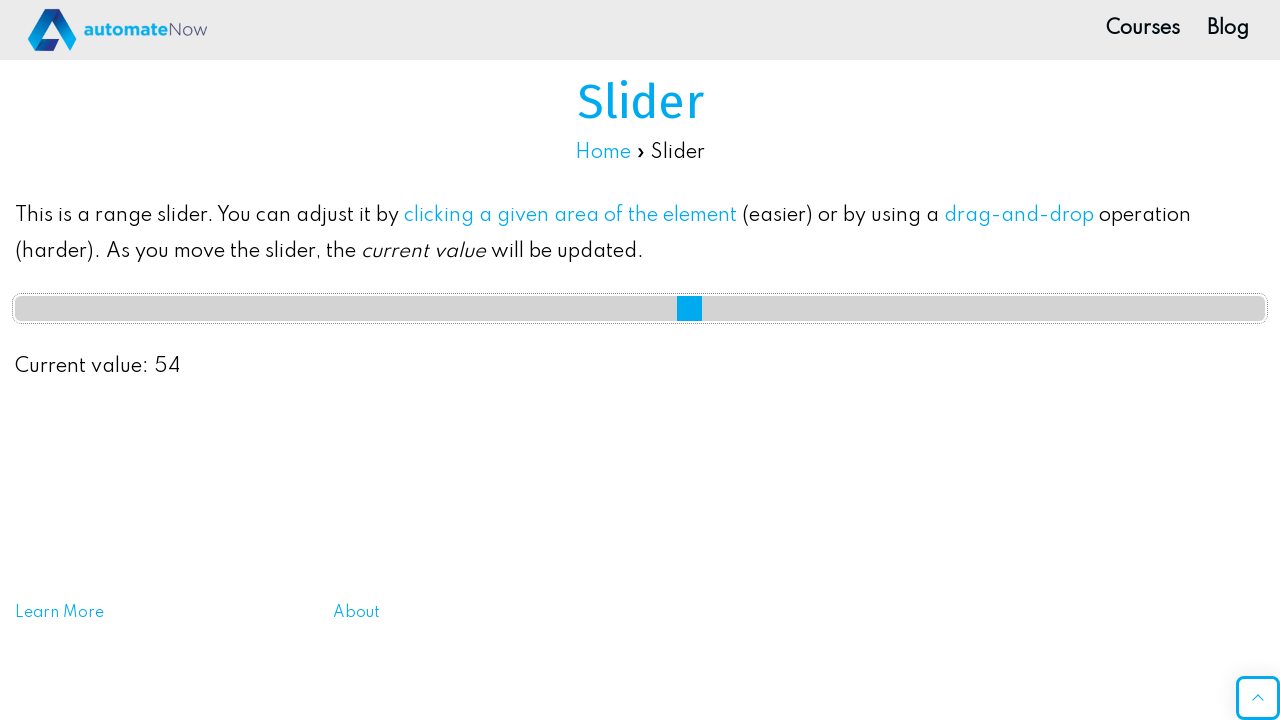